Navigates to a page about JavaScript Executor in Selenium and scrolls to the bottom of the page

Starting URL: https://www.softwaretestingmaterial.com/javascriptexecutor-selenium-webdriver/

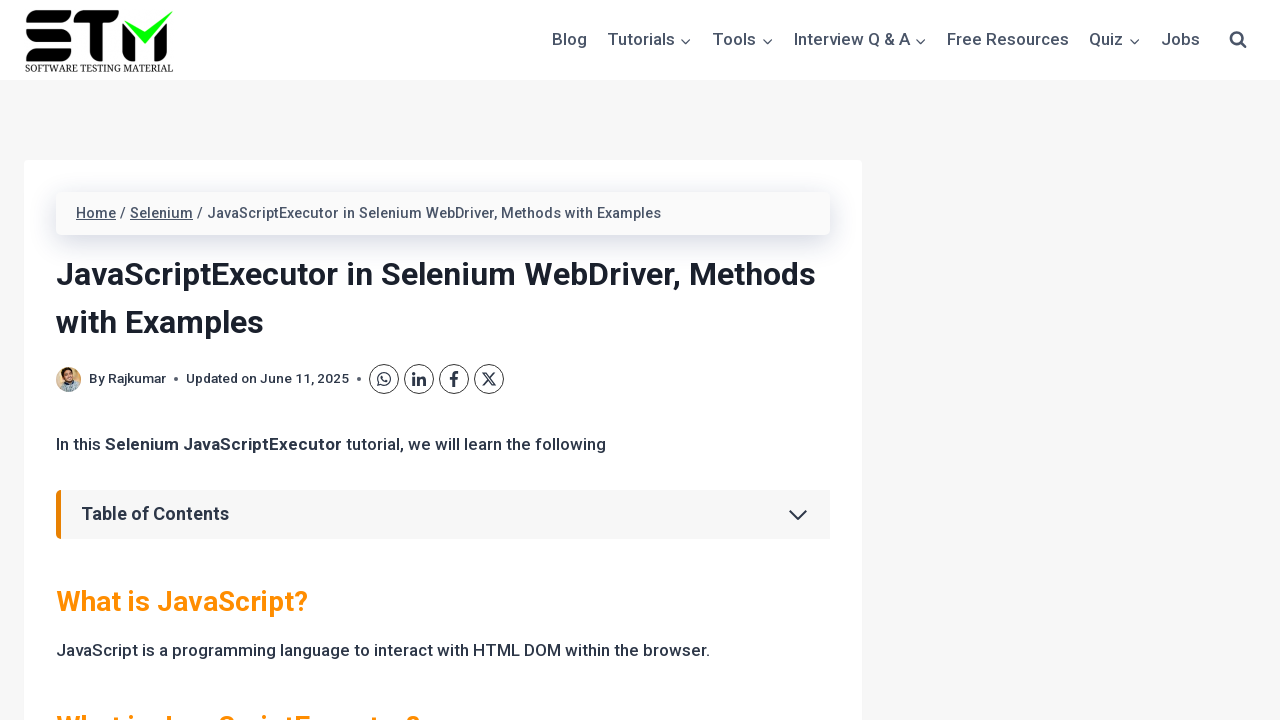

Navigated to JavaScript Executor in Selenium page
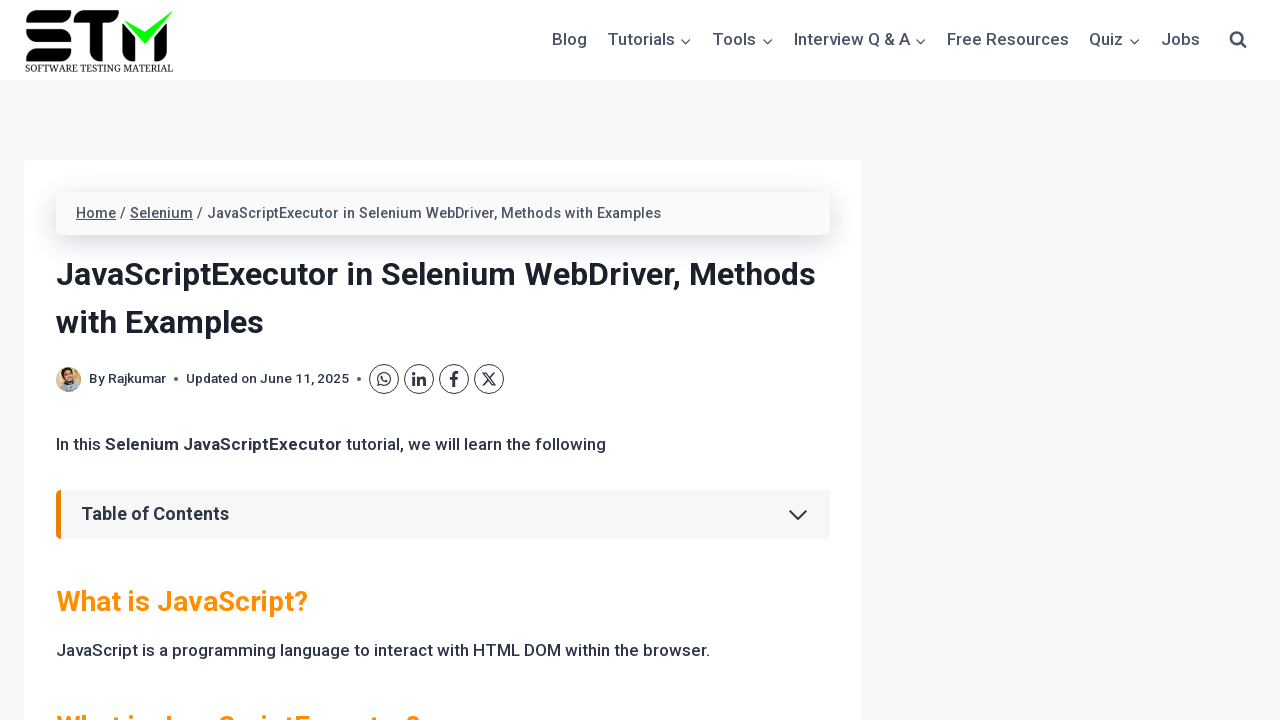

Scrolled to the bottom of the page
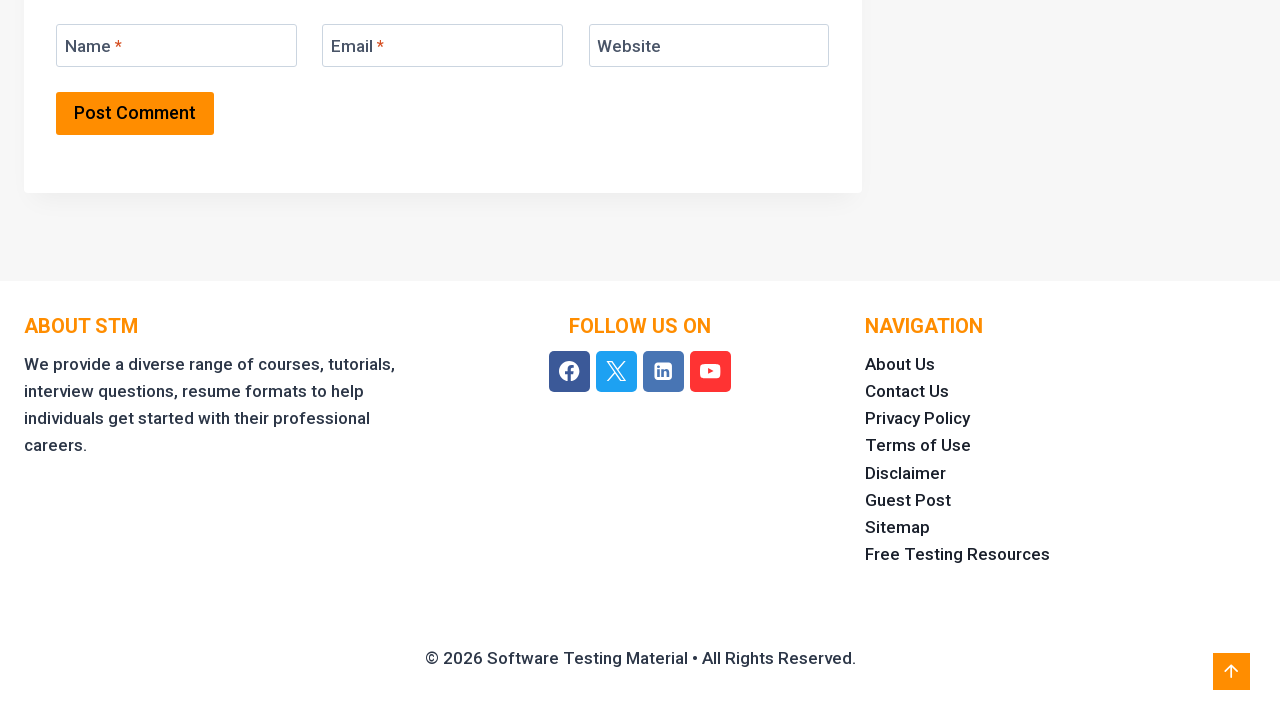

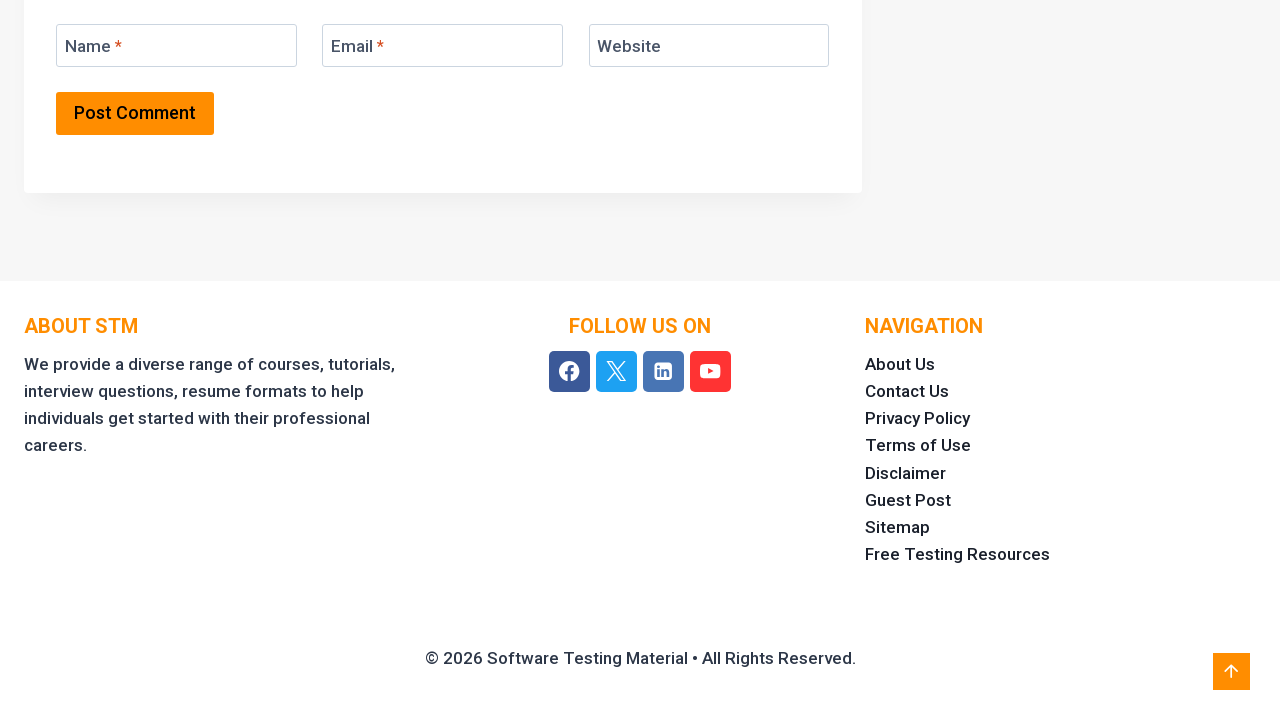